Navigates to Mabl website and verifies the page loads

Starting URL: https://www.mabl.com/

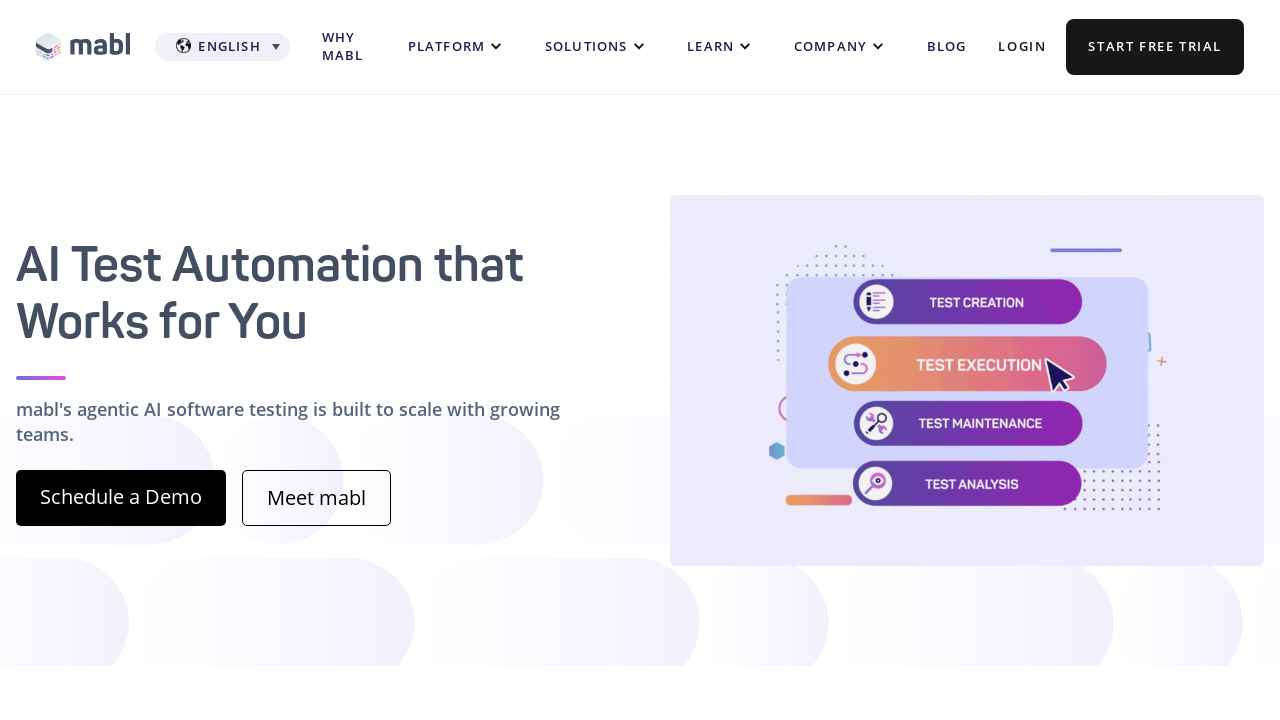

Waited for page DOM content to load
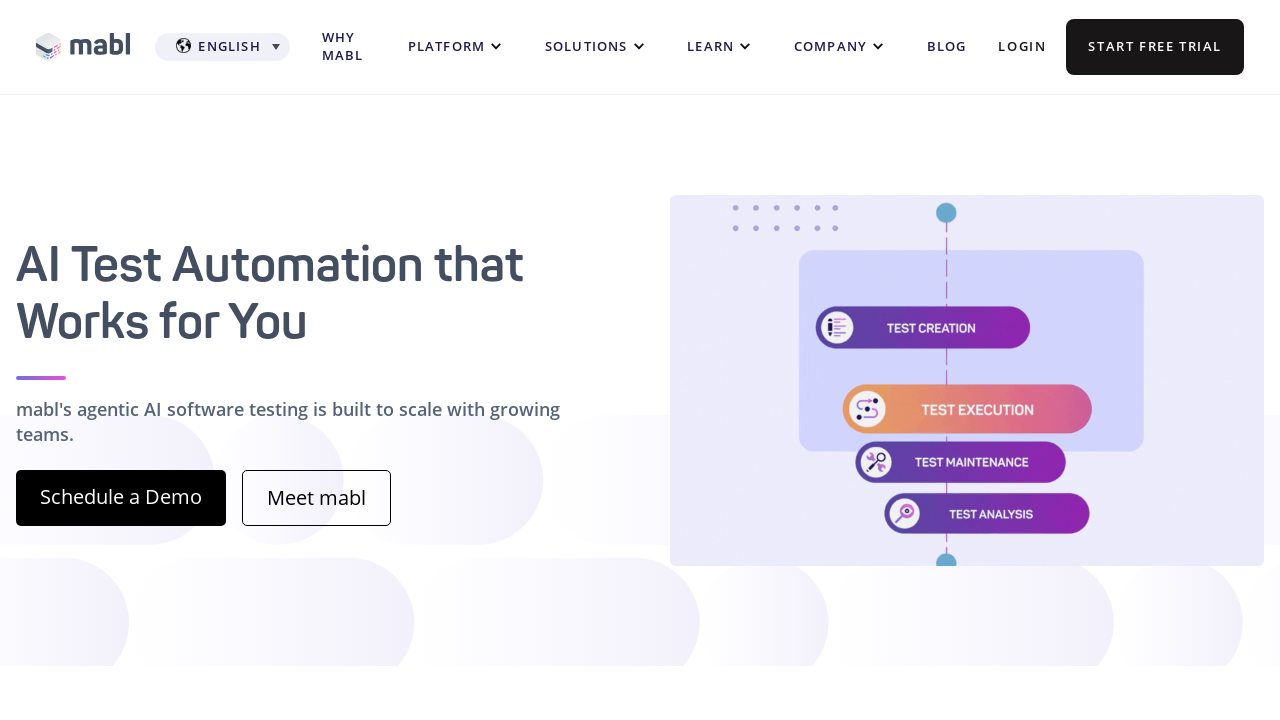

Retrieved page title to verify Mabl website loaded
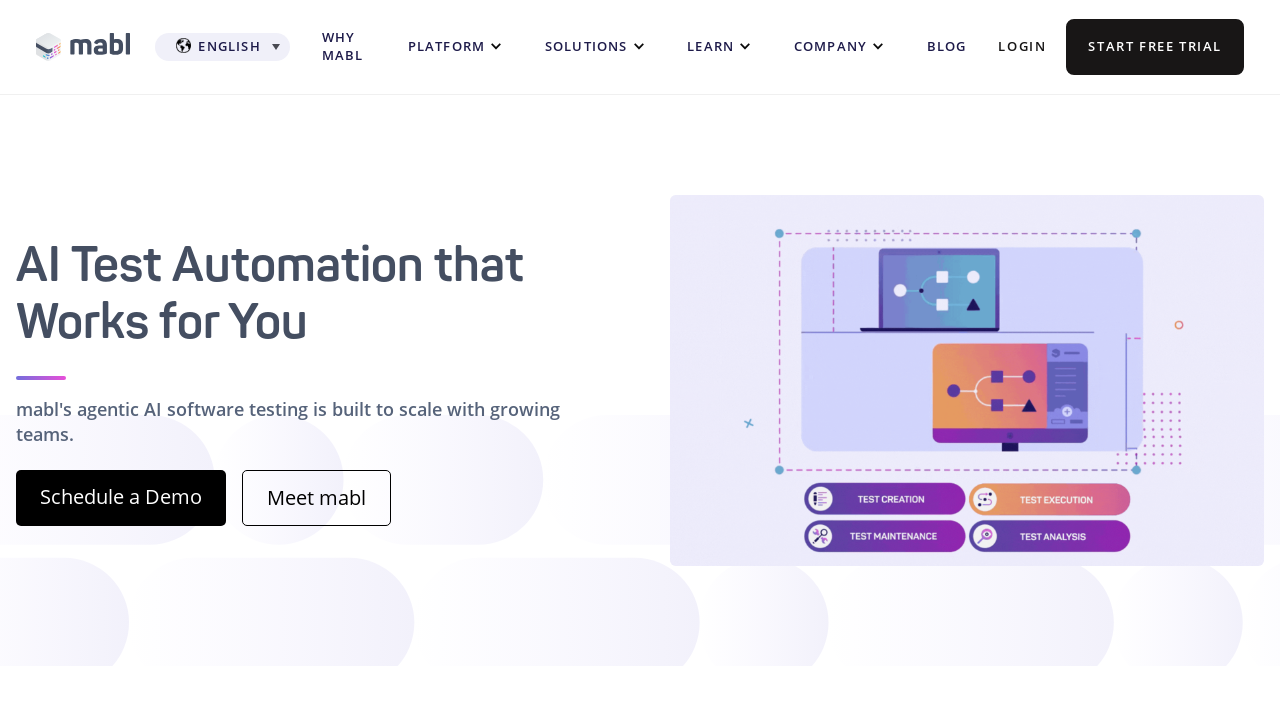

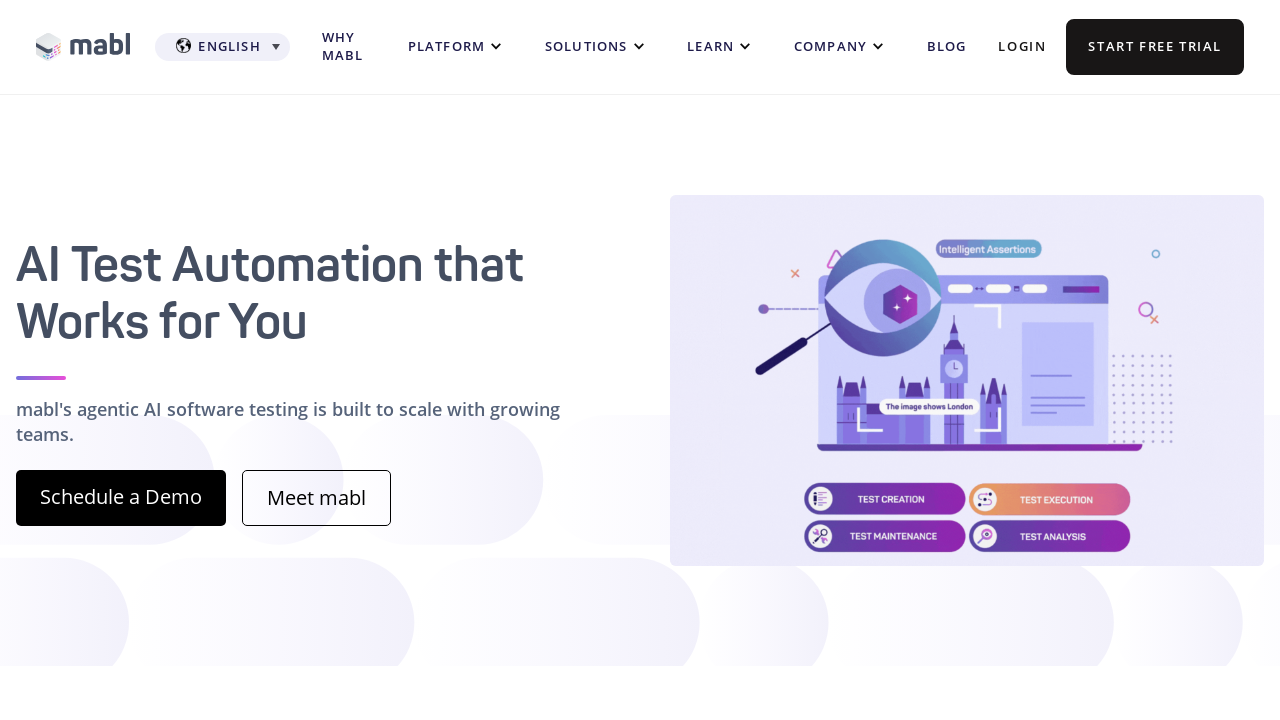